Tests navigation by clicking the "Get started" link and verifying the URL changes to the intro page

Starting URL: https://playwright.dev/

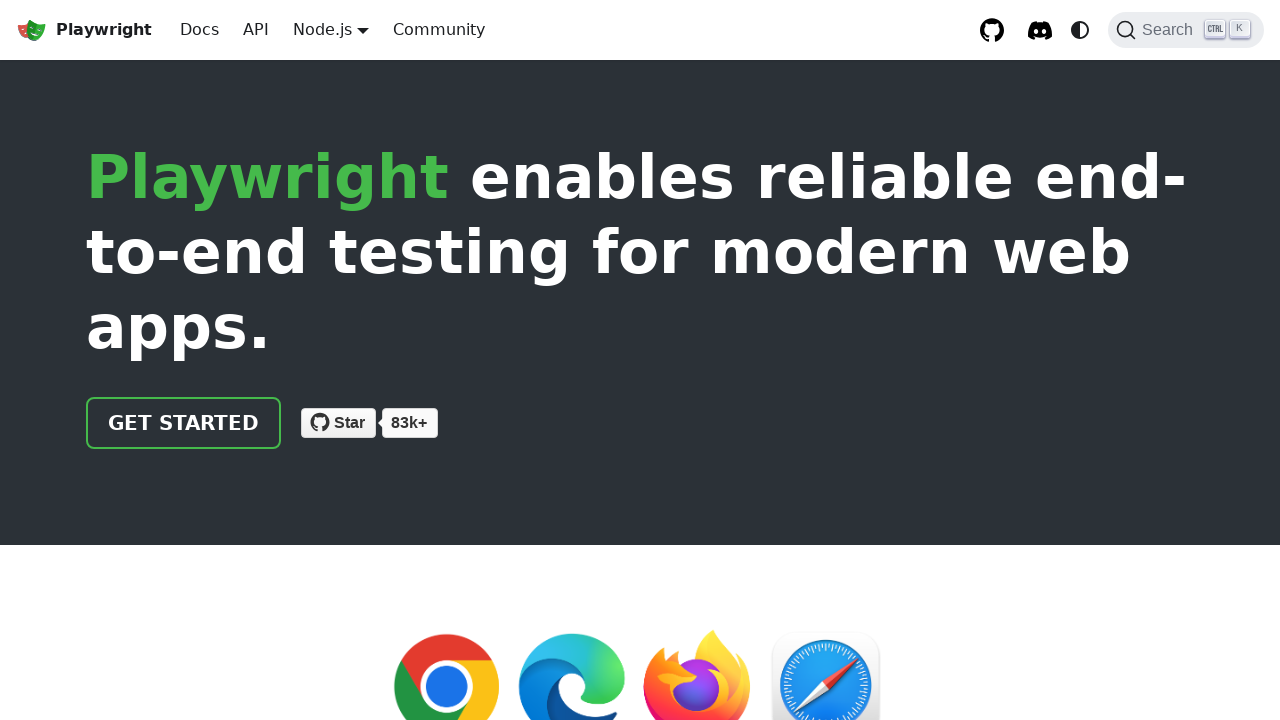

Clicked the 'Get started' link at (184, 423) on internal:role=link[name="Get started"i]
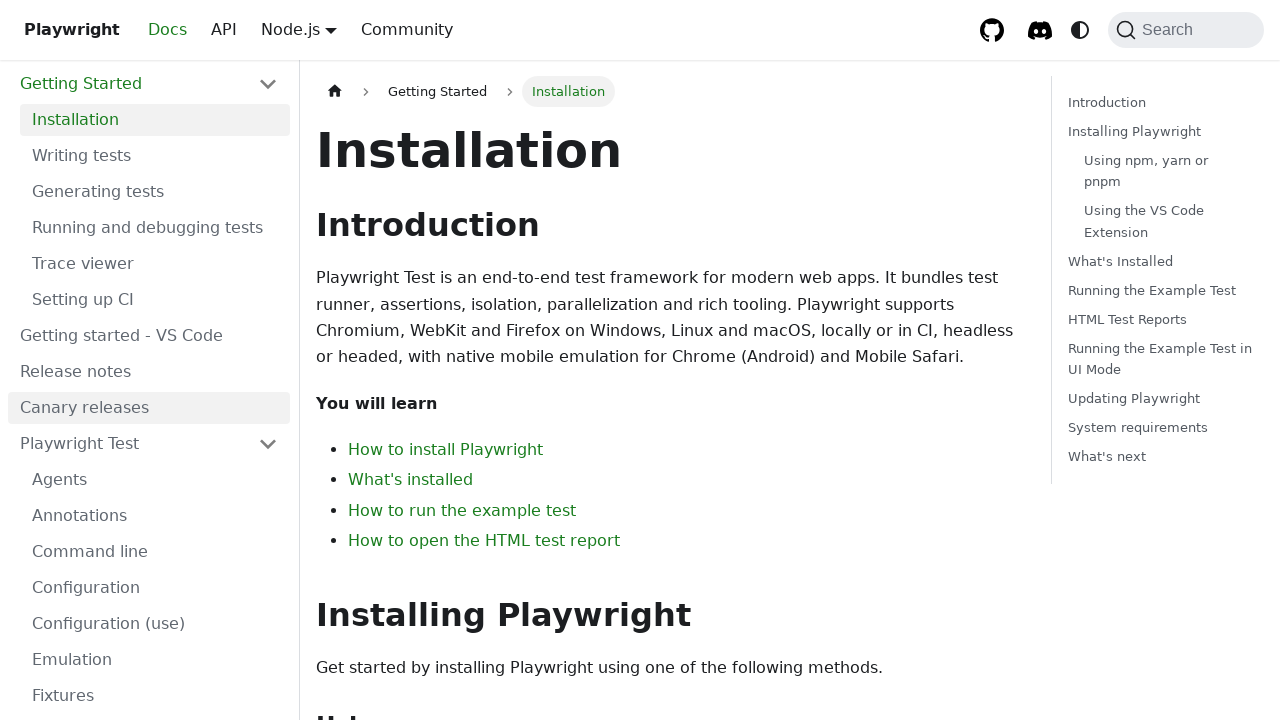

Verified navigation to intro page - URL changed to contain '/intro'
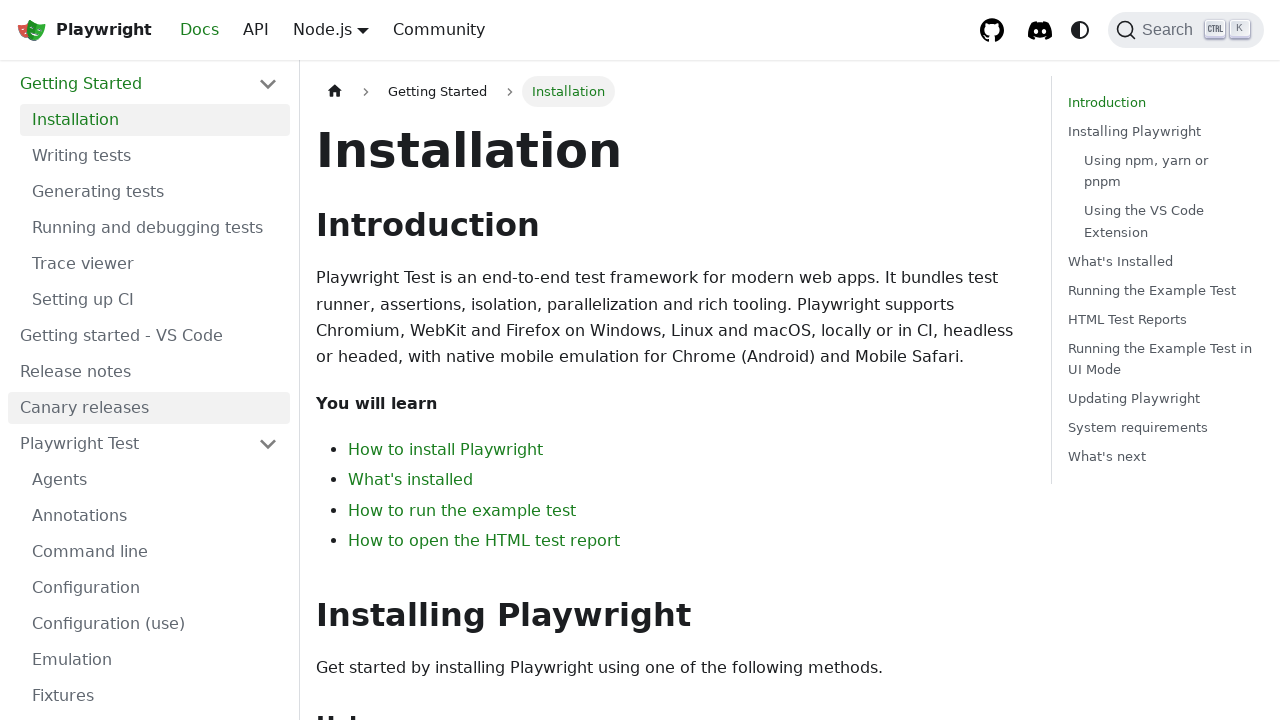

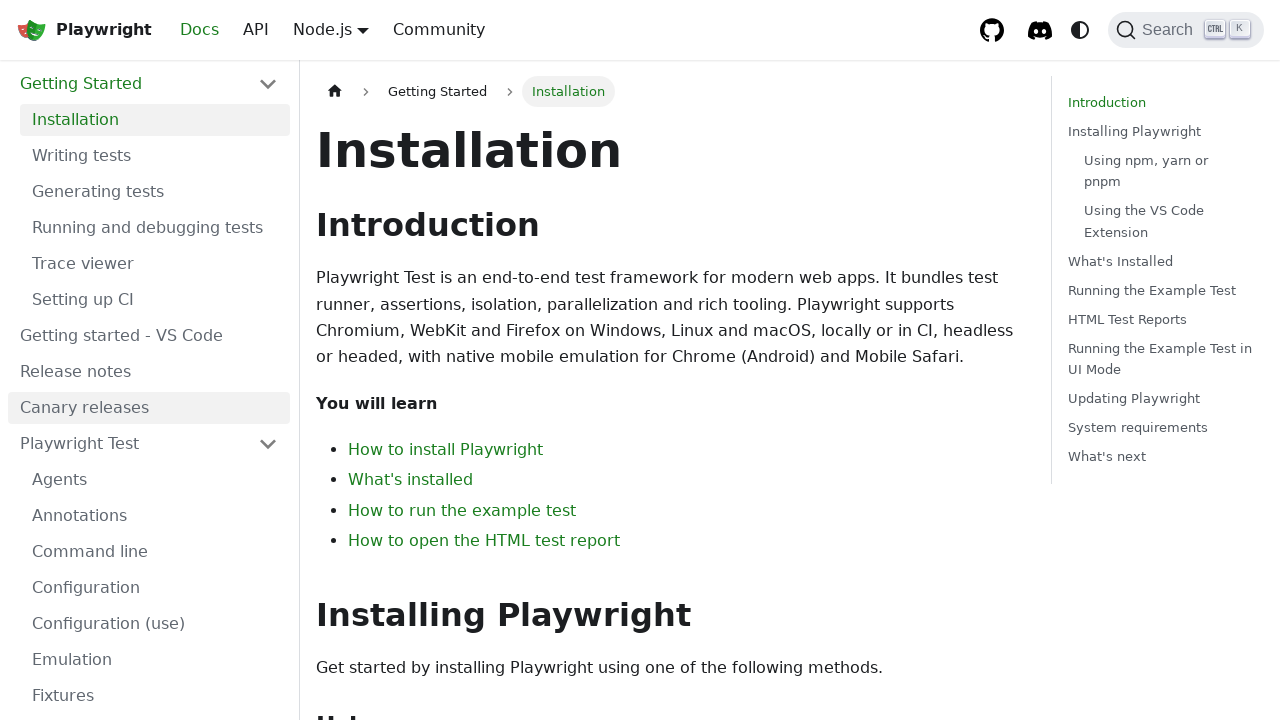